Tests file upload functionality on a demo QA site by uploading a file and verifying the uploaded file path is displayed, then clicks the download button to test download functionality.

Starting URL: https://demoqa.com/upload-download

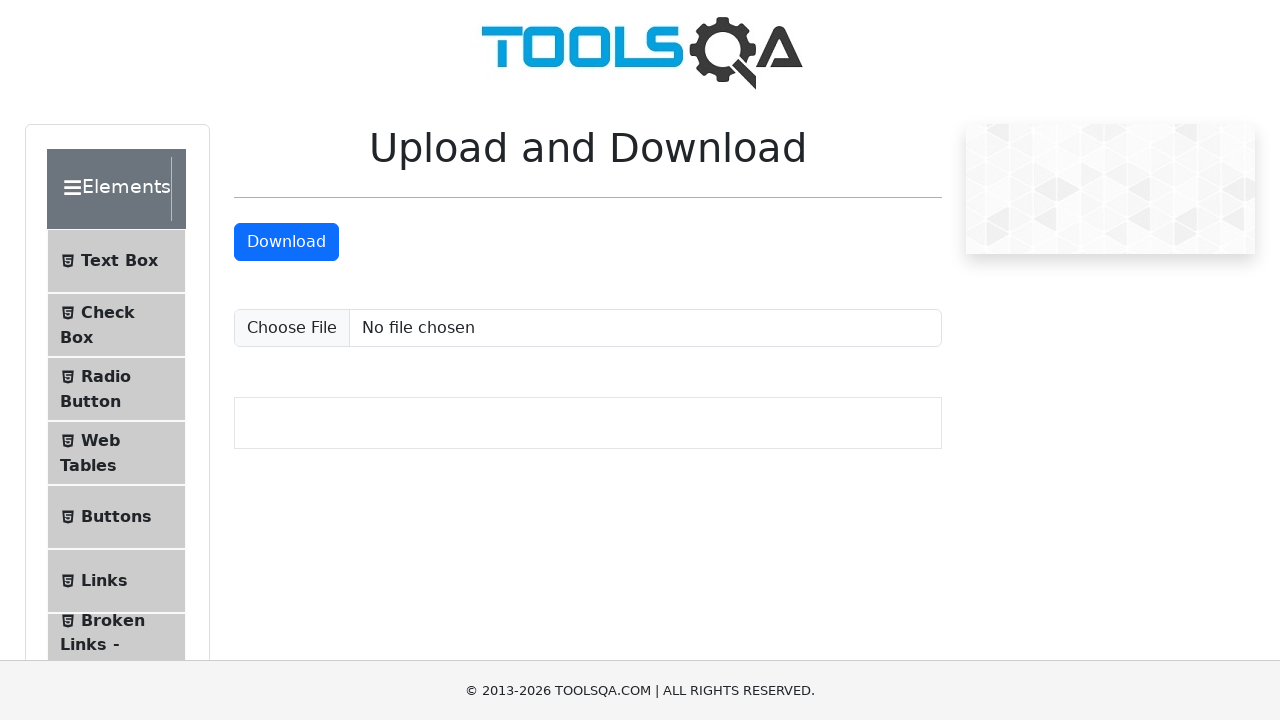

Created temporary test file for upload
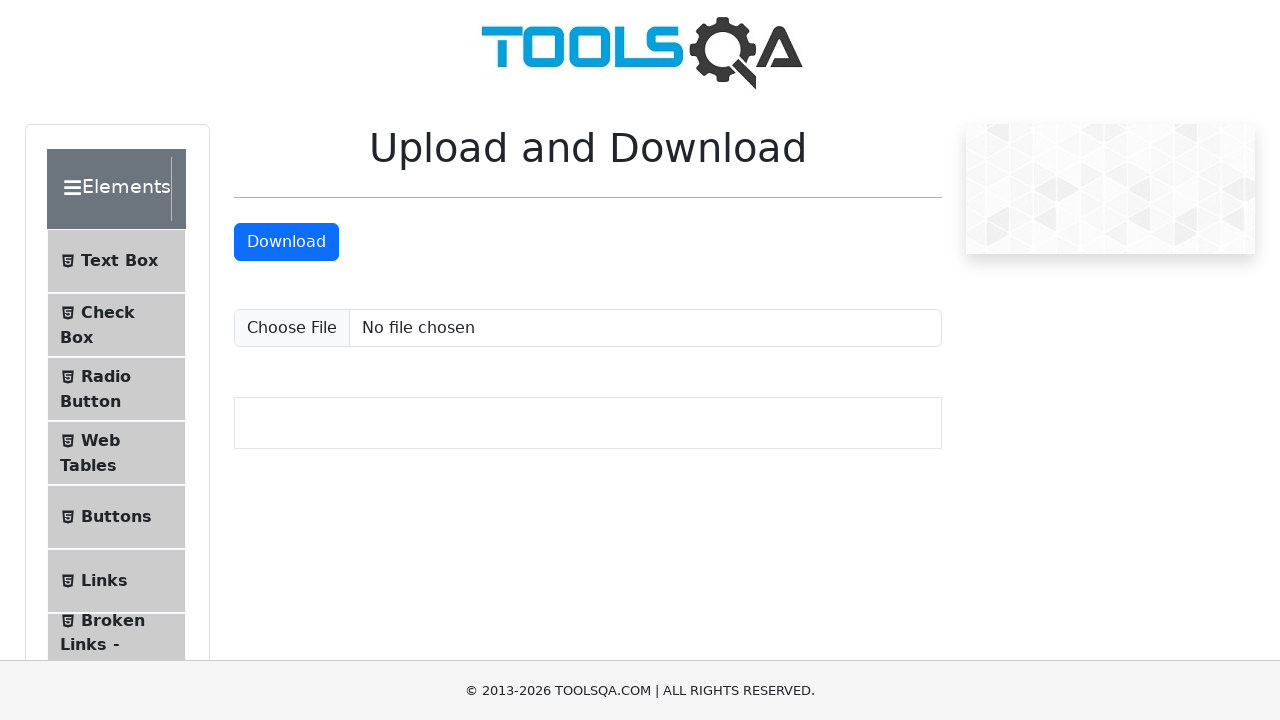

Set input file to upload test file
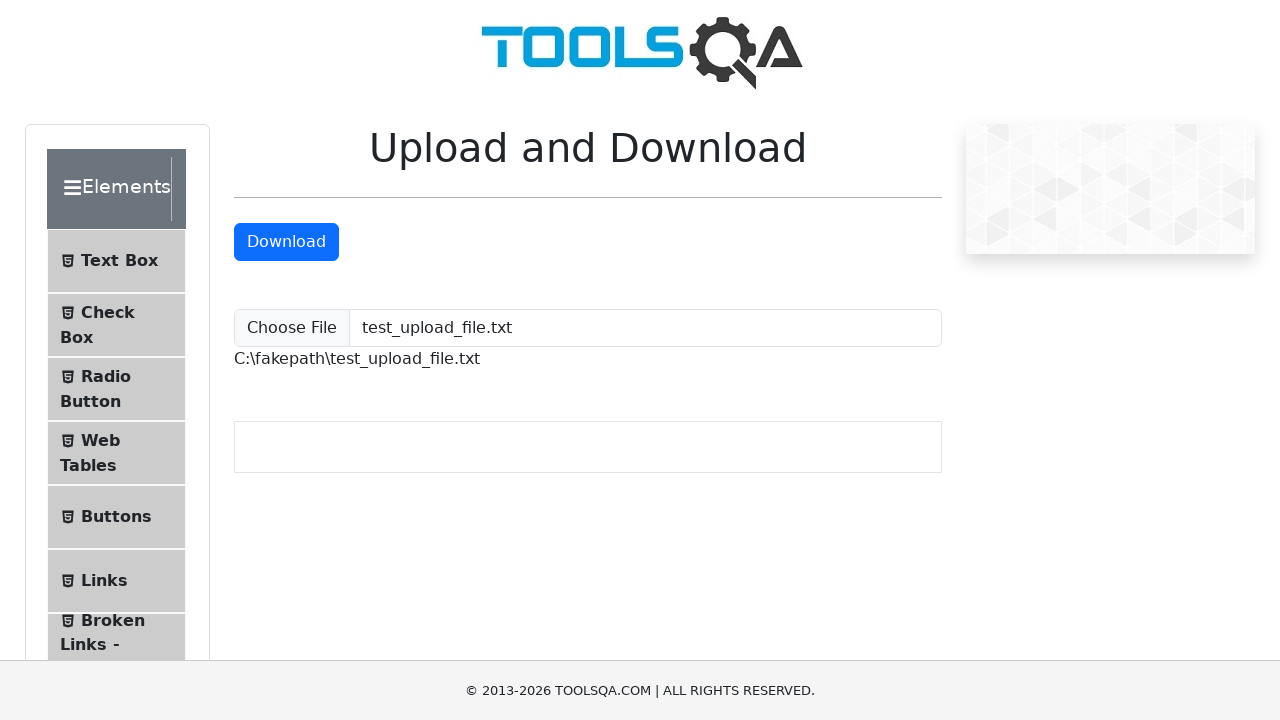

Waited for uploaded file path element to appear
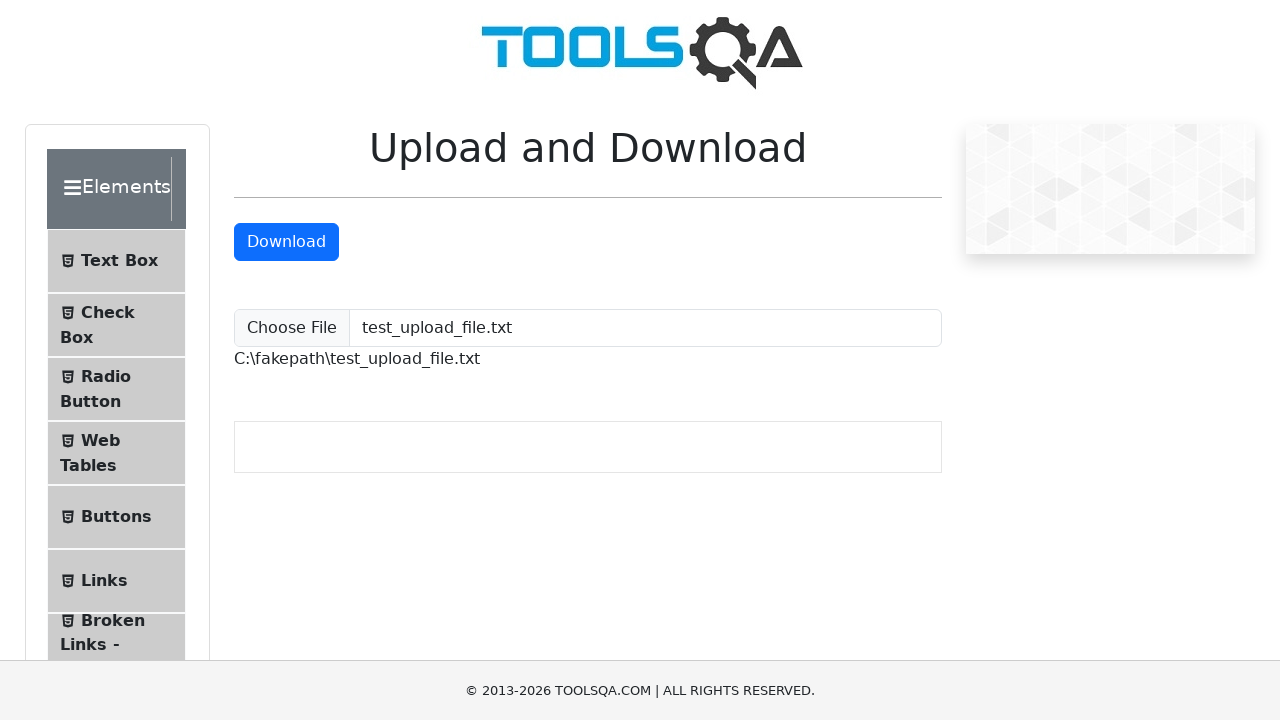

Verified uploaded file path element is visible
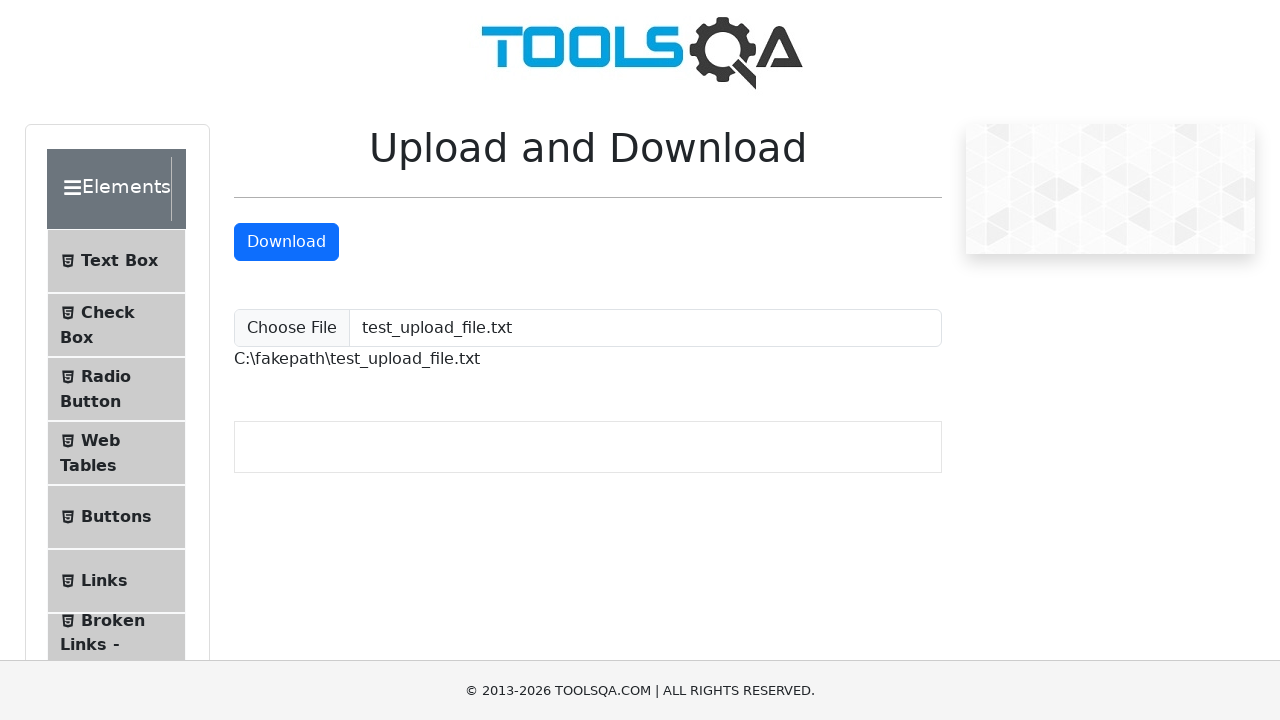

Clicked download button to test download functionality at (286, 242) on #downloadButton
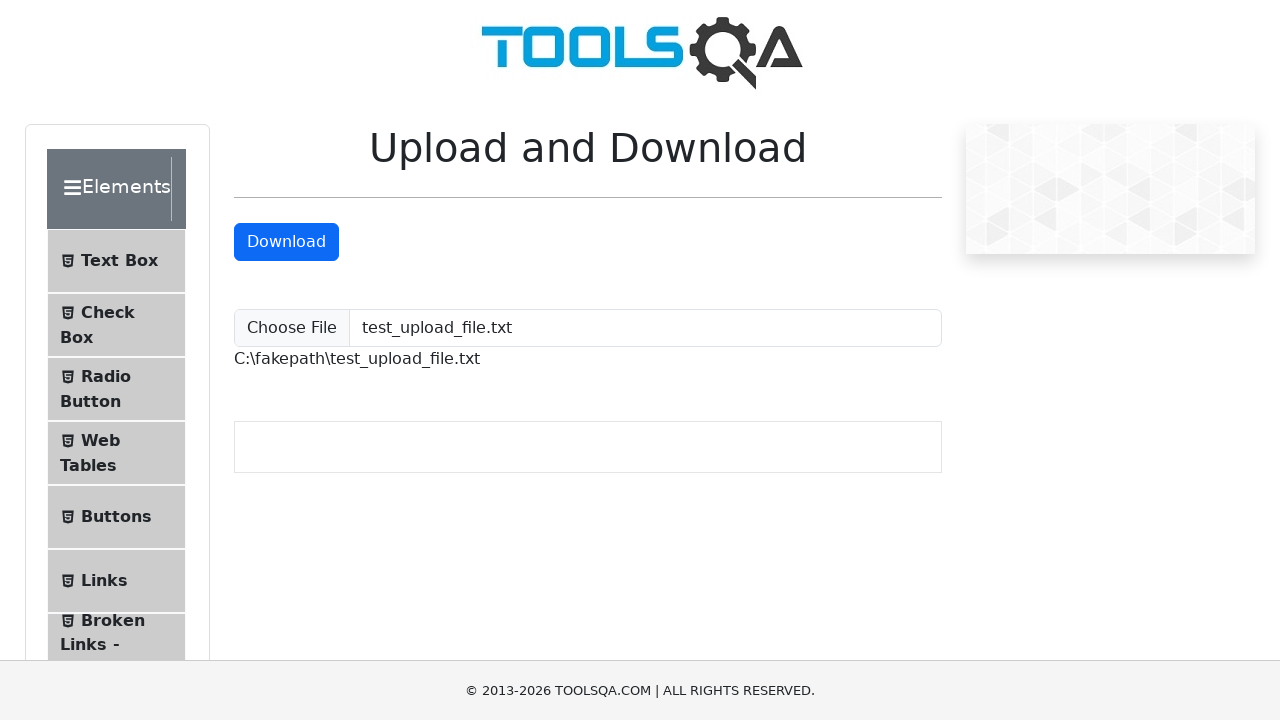

Cleaned up temporary test file
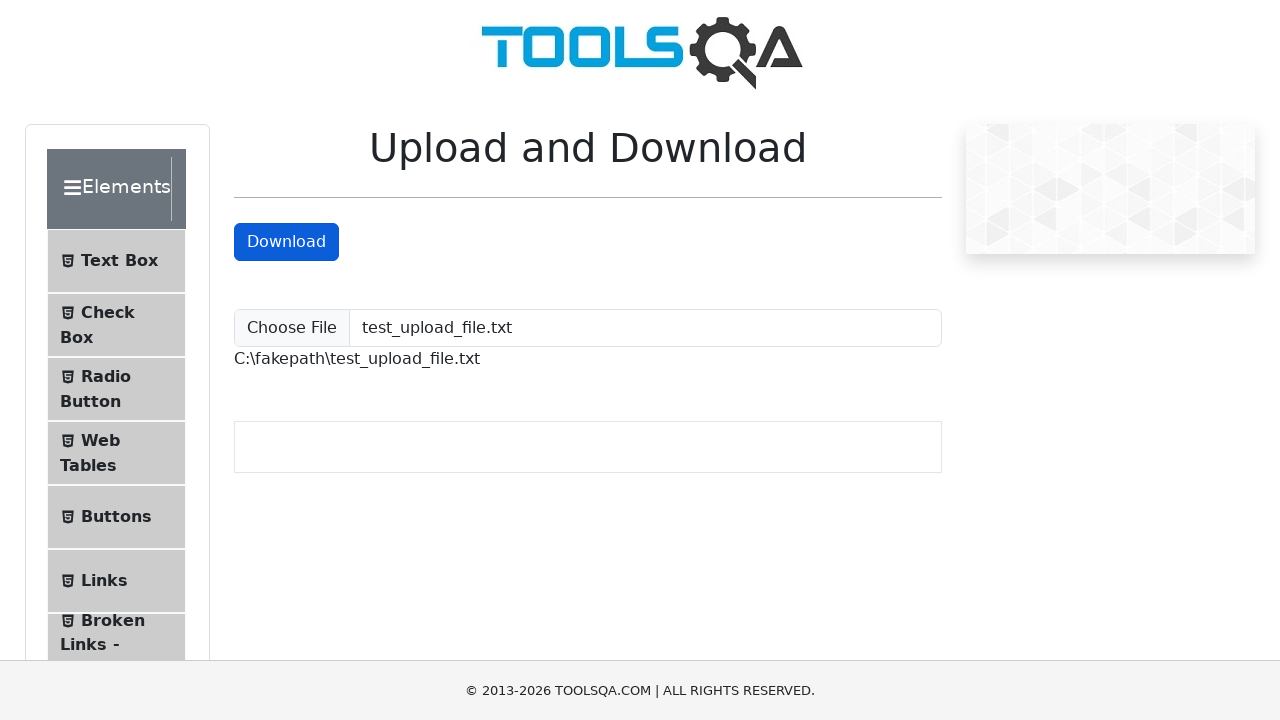

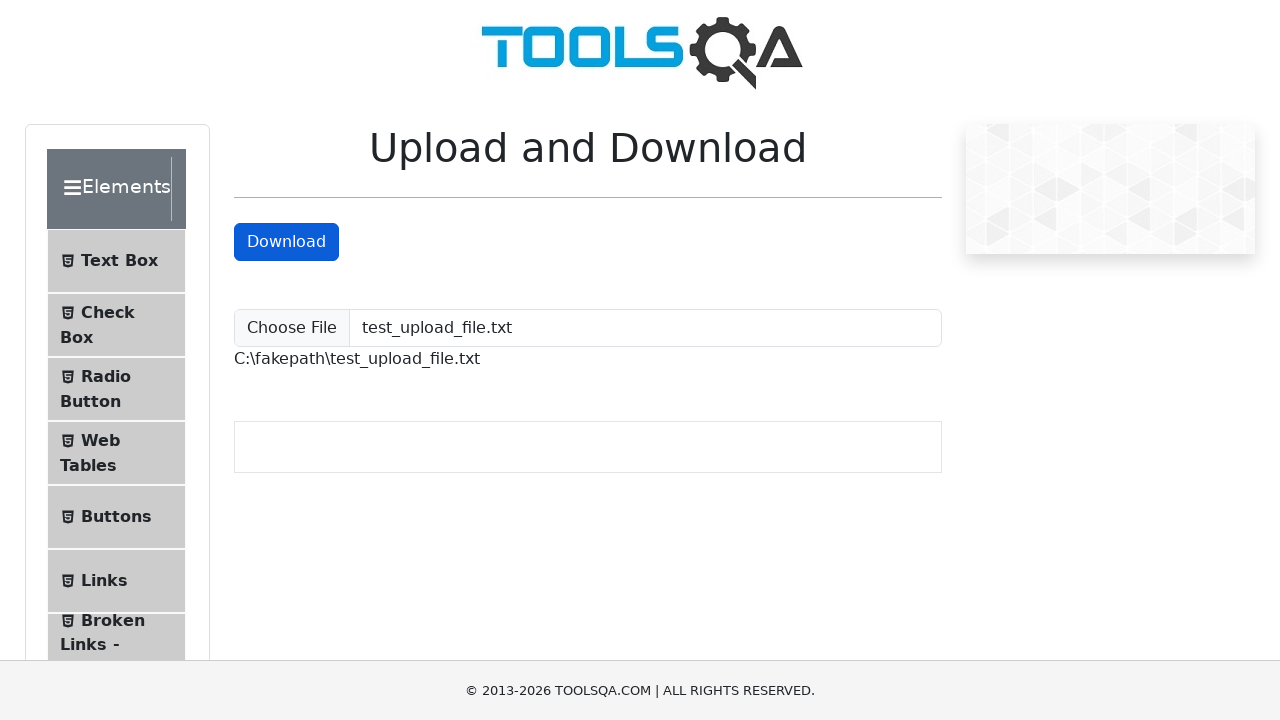